Navigates to a test automation practice website and scrolls to the bottom of the page

Starting URL: https://testautomationpractice.blogspot.com/

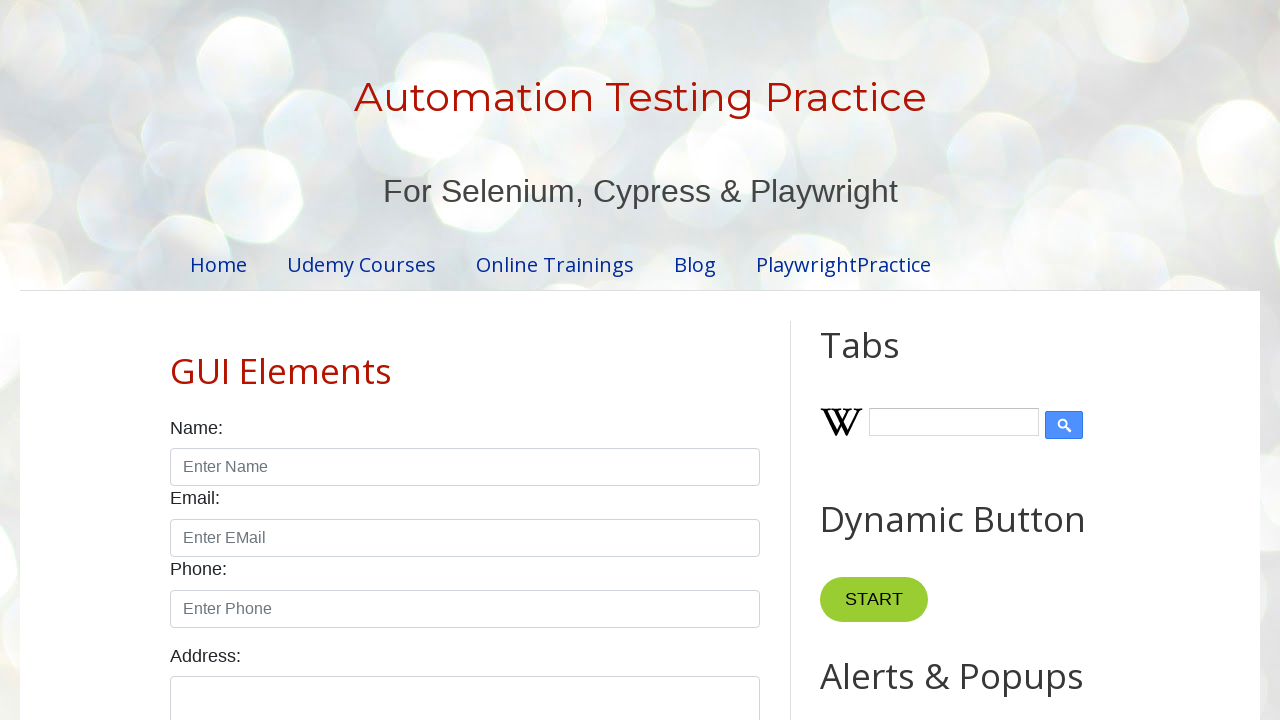

Navigated to test automation practice website
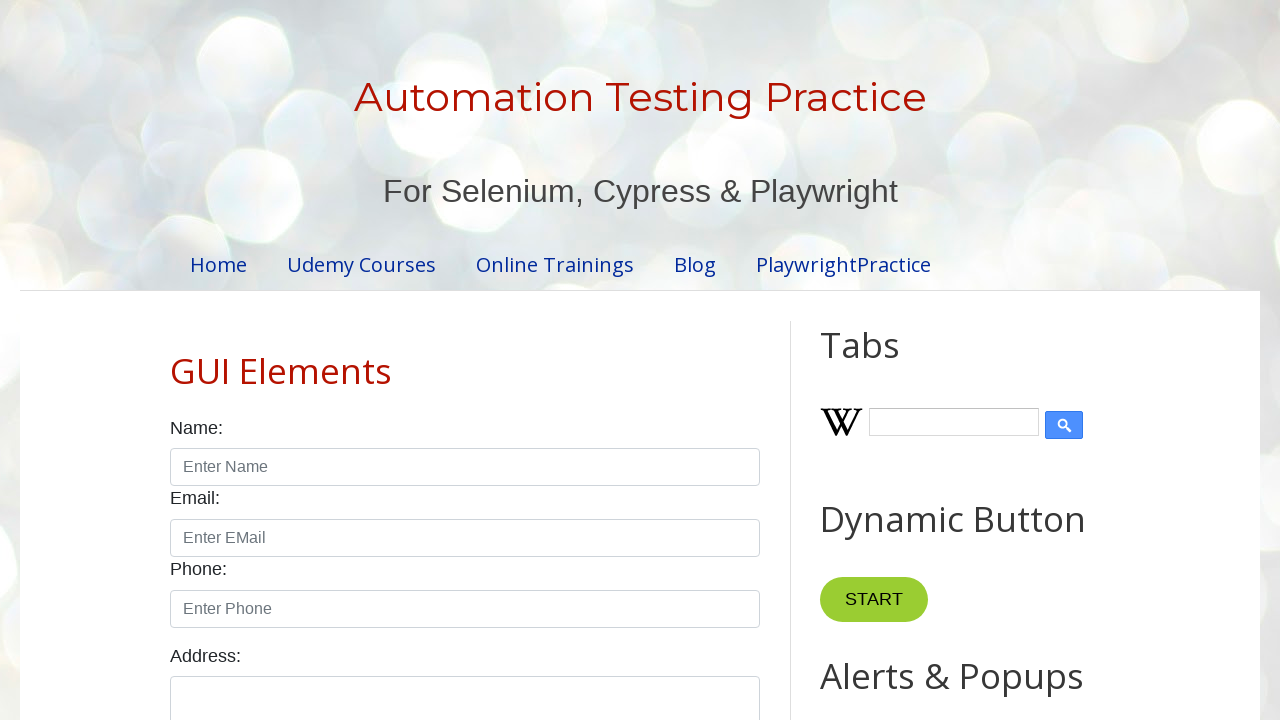

Scrolled to the bottom of the page
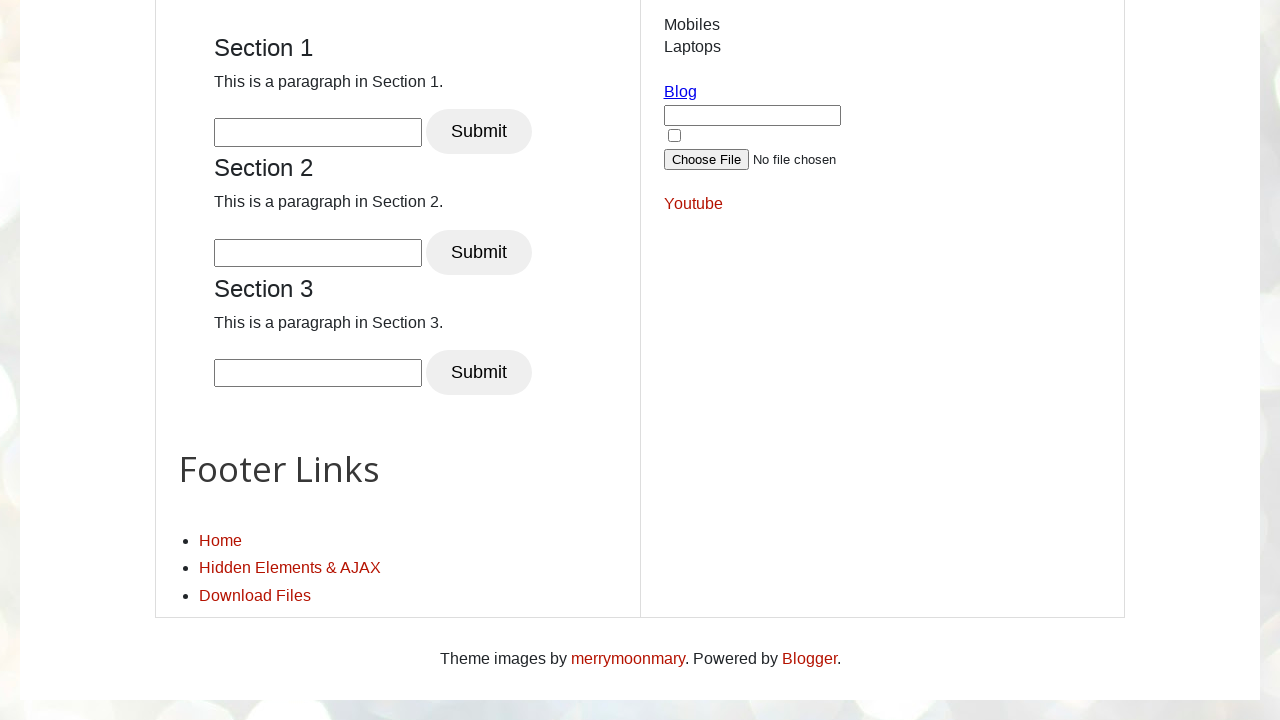

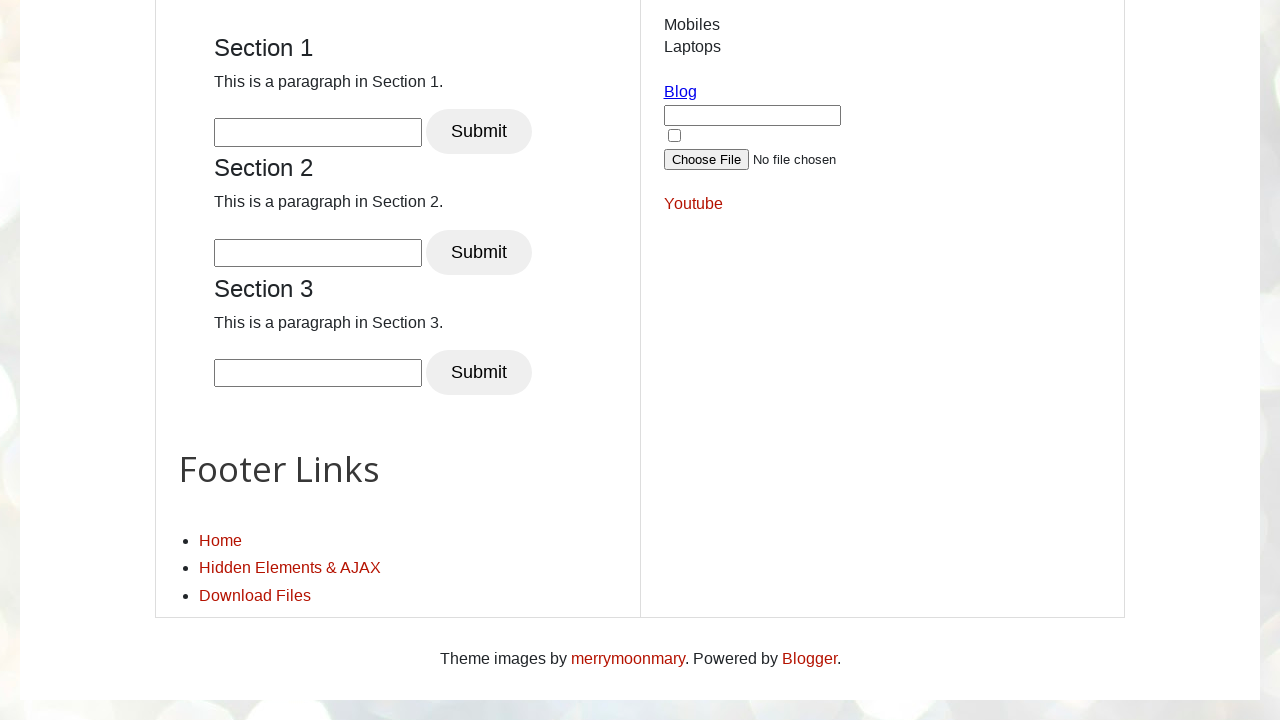